Tests drag and drop functionality on jQuery UI demo page by navigating to the Droppable section, switching to the demo iframe, and performing a drag and drop action from a draggable element to a droppable target.

Starting URL: https://jqueryui.com/

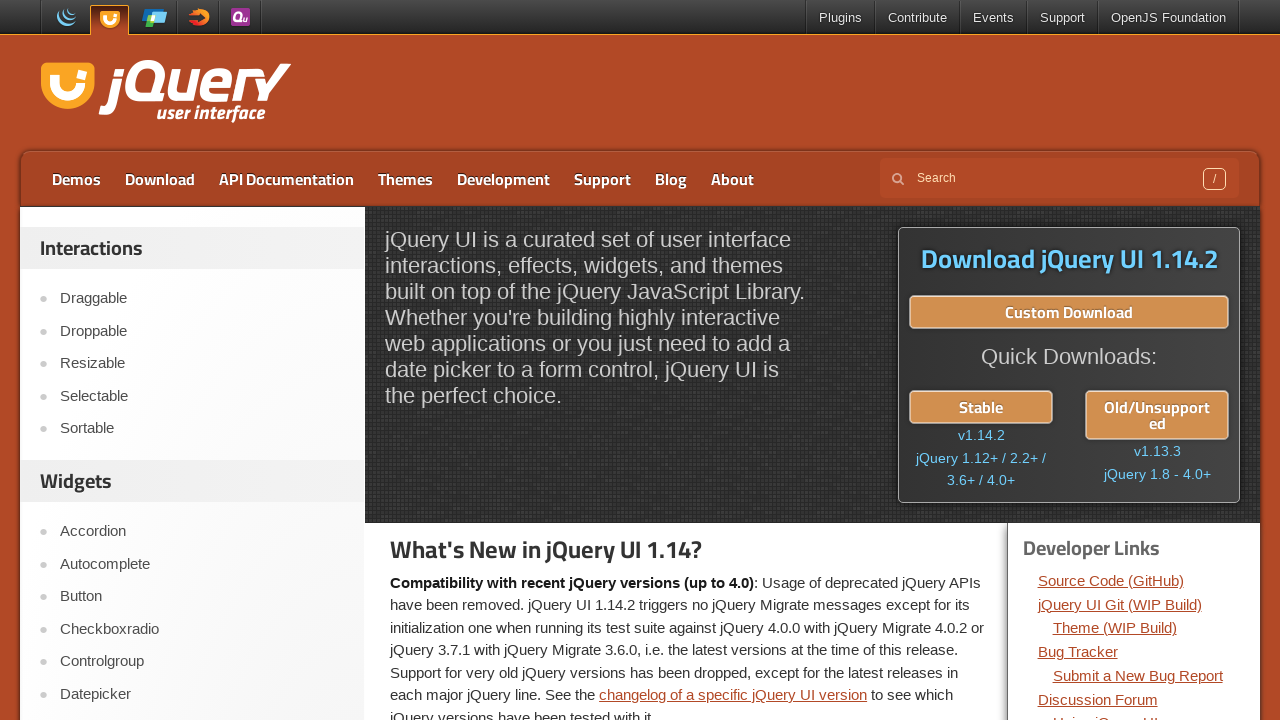

Clicked on the Droppable link to navigate to drag and drop demo at (202, 331) on text=Droppable
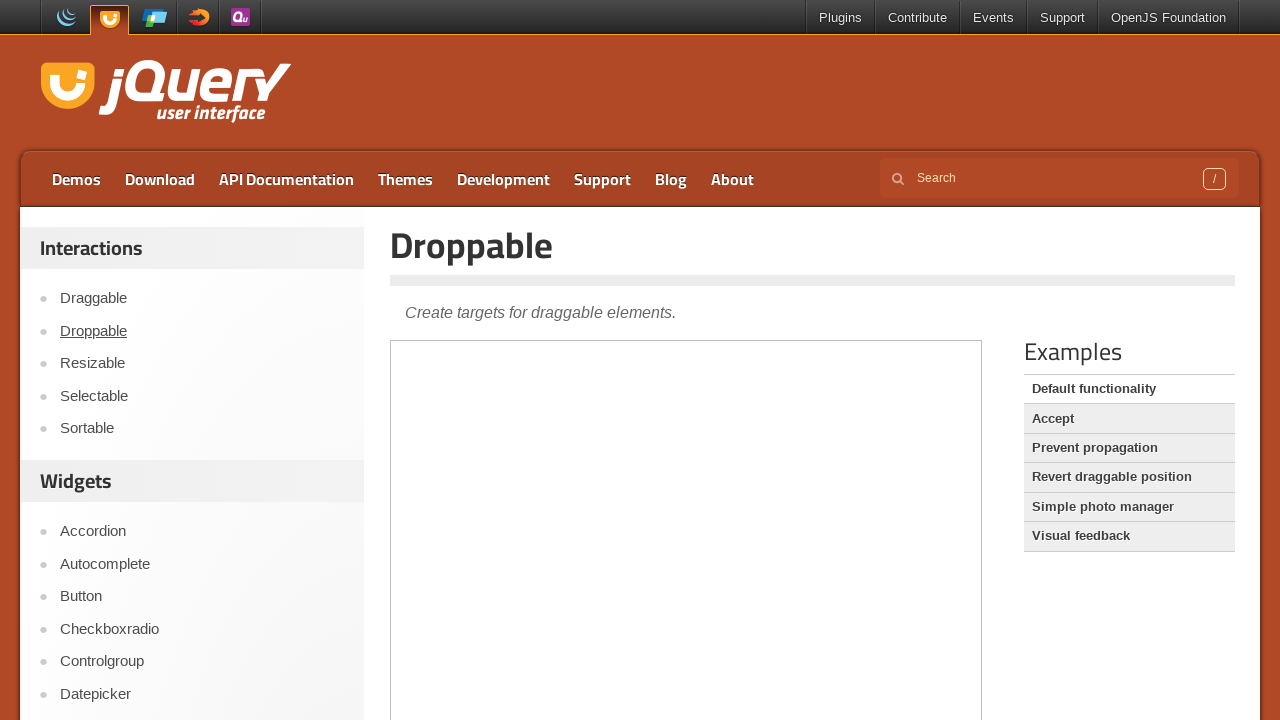

Located and switched to the demo iframe
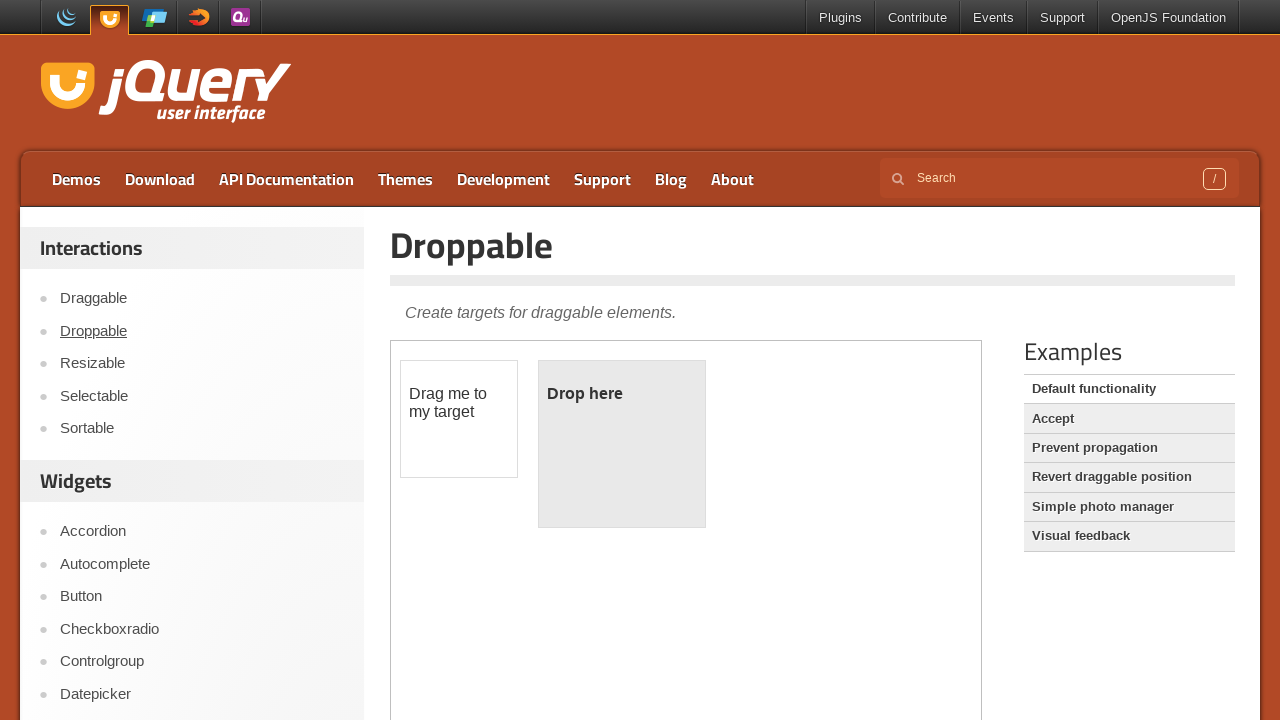

Draggable element is now visible
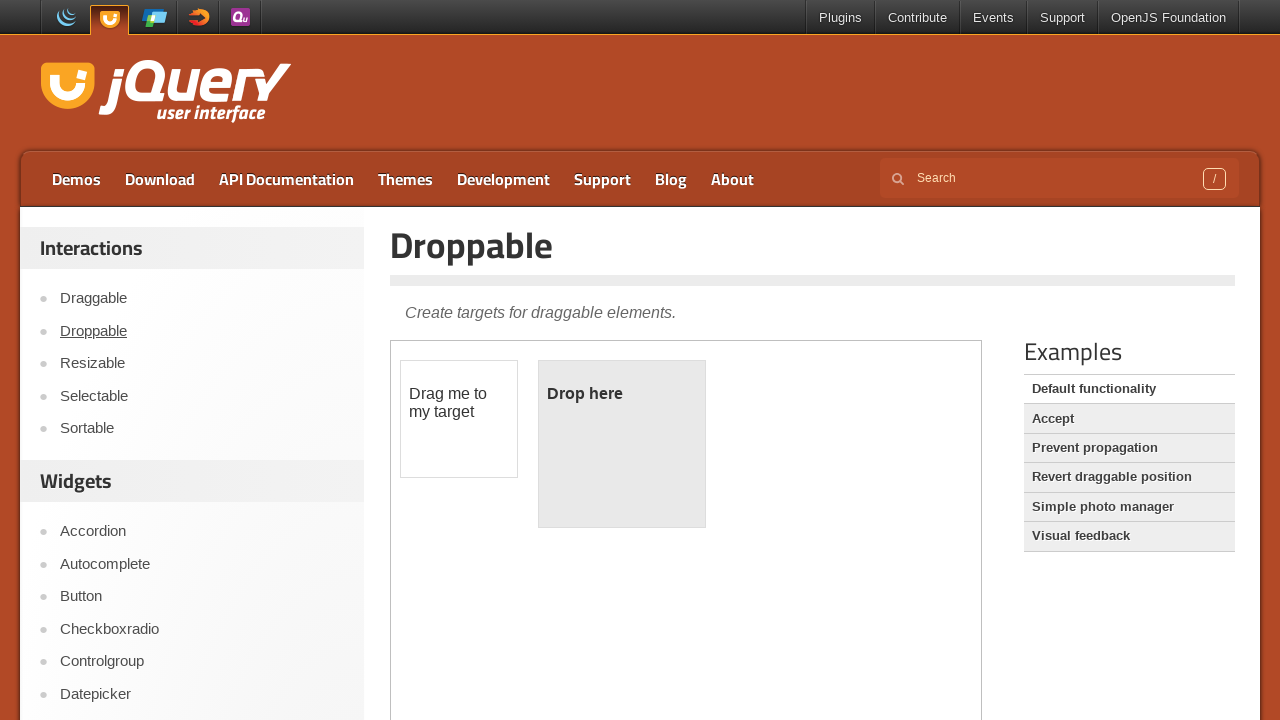

Droppable element is now visible
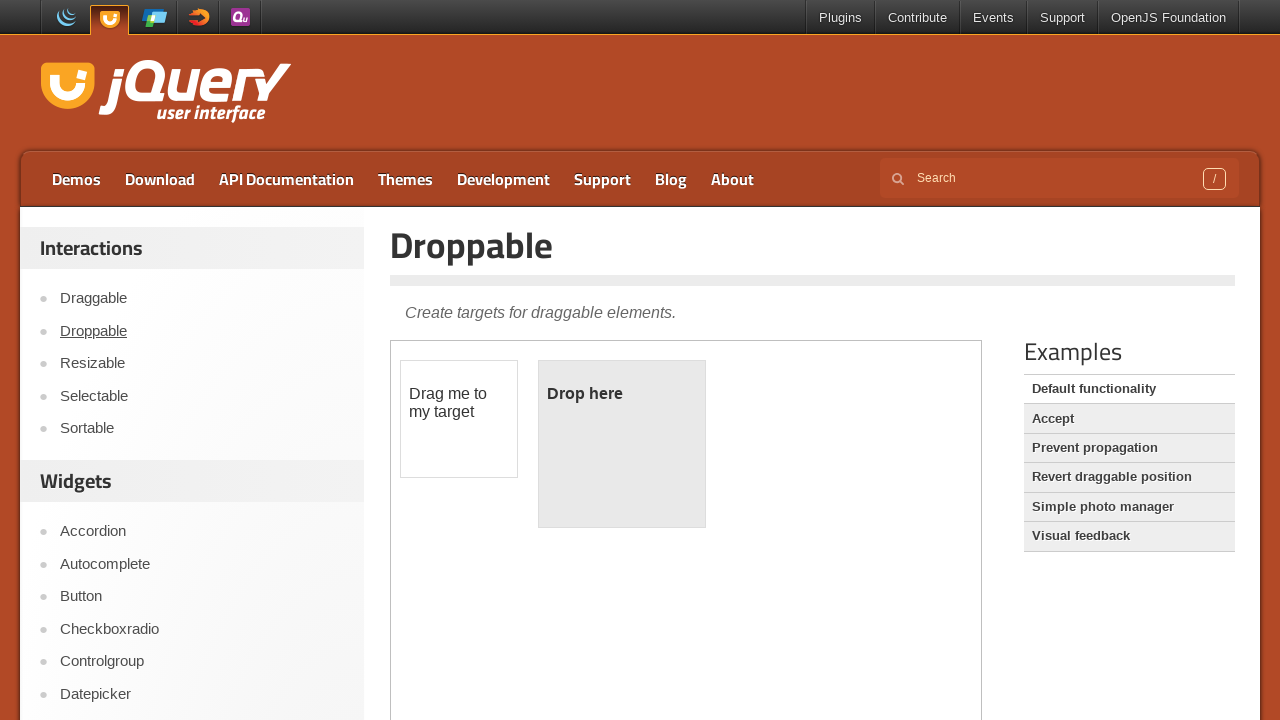

Performed drag and drop from draggable element to droppable target at (622, 444)
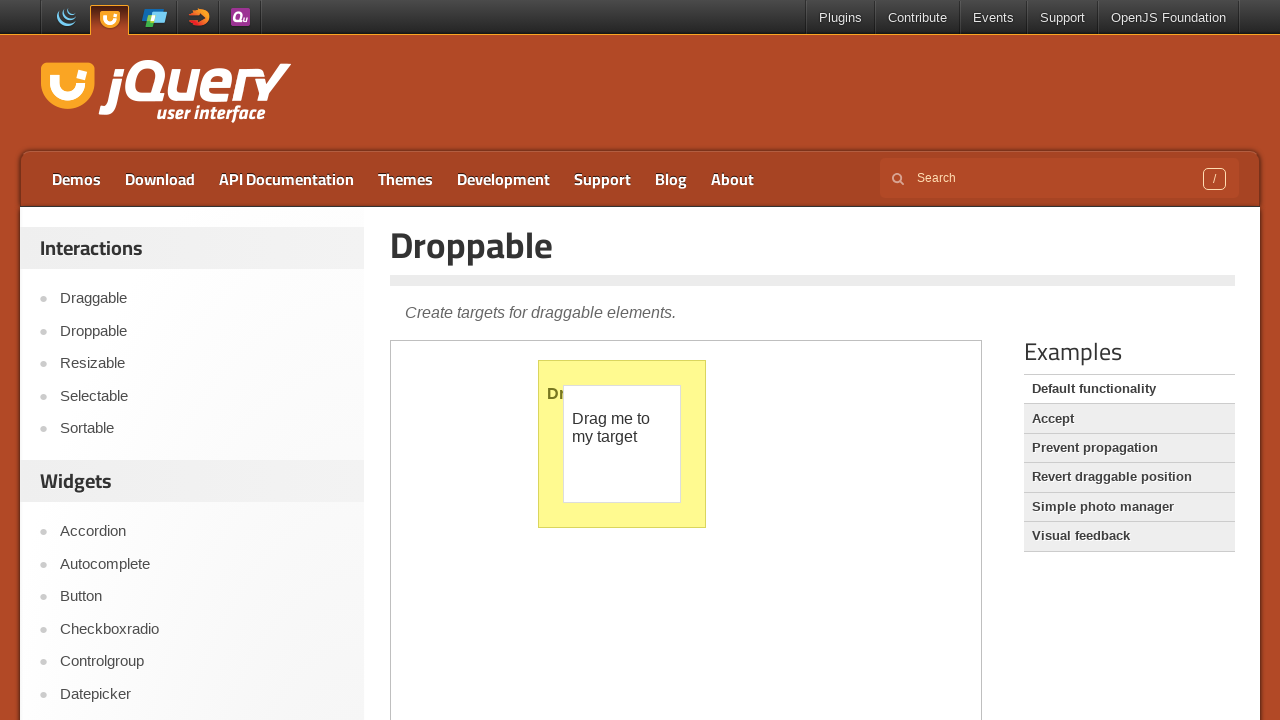

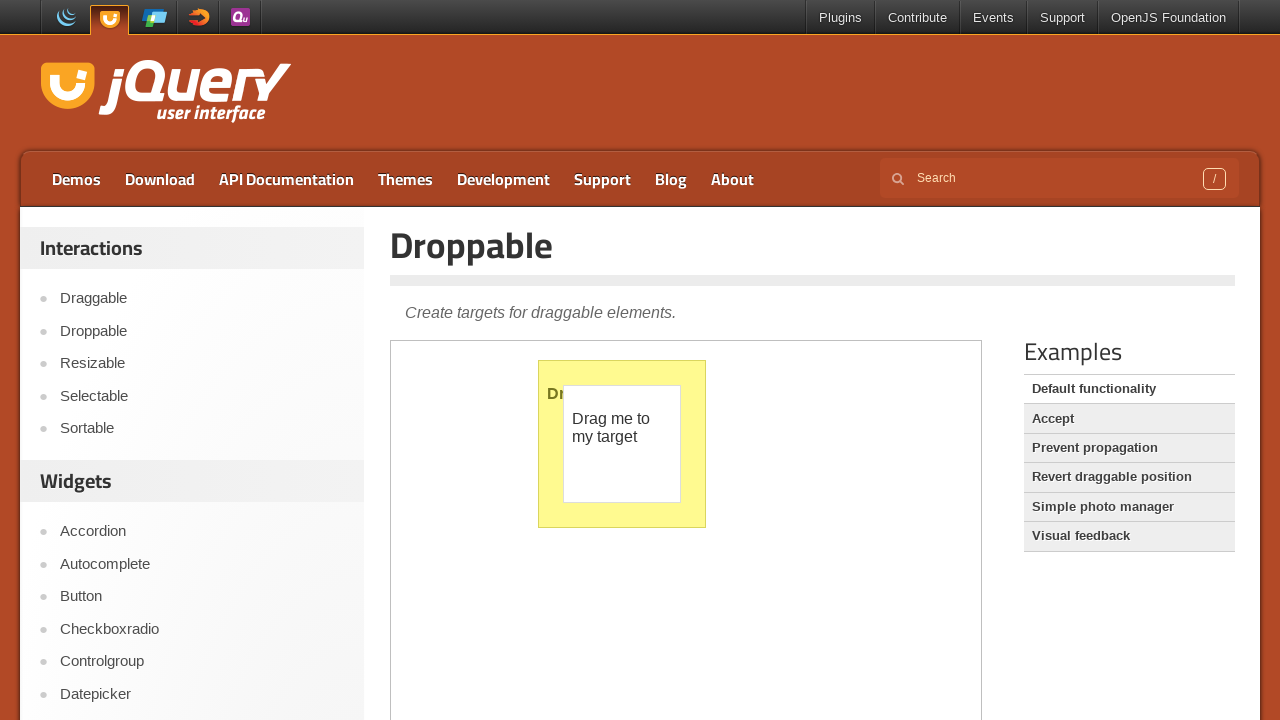